Tests slider component by dragging the slider handle to 45% position and verifying the displayed value updates correctly

Starting URL: https://test-with-me-app.vercel.app/learning/web-elements/components/slider

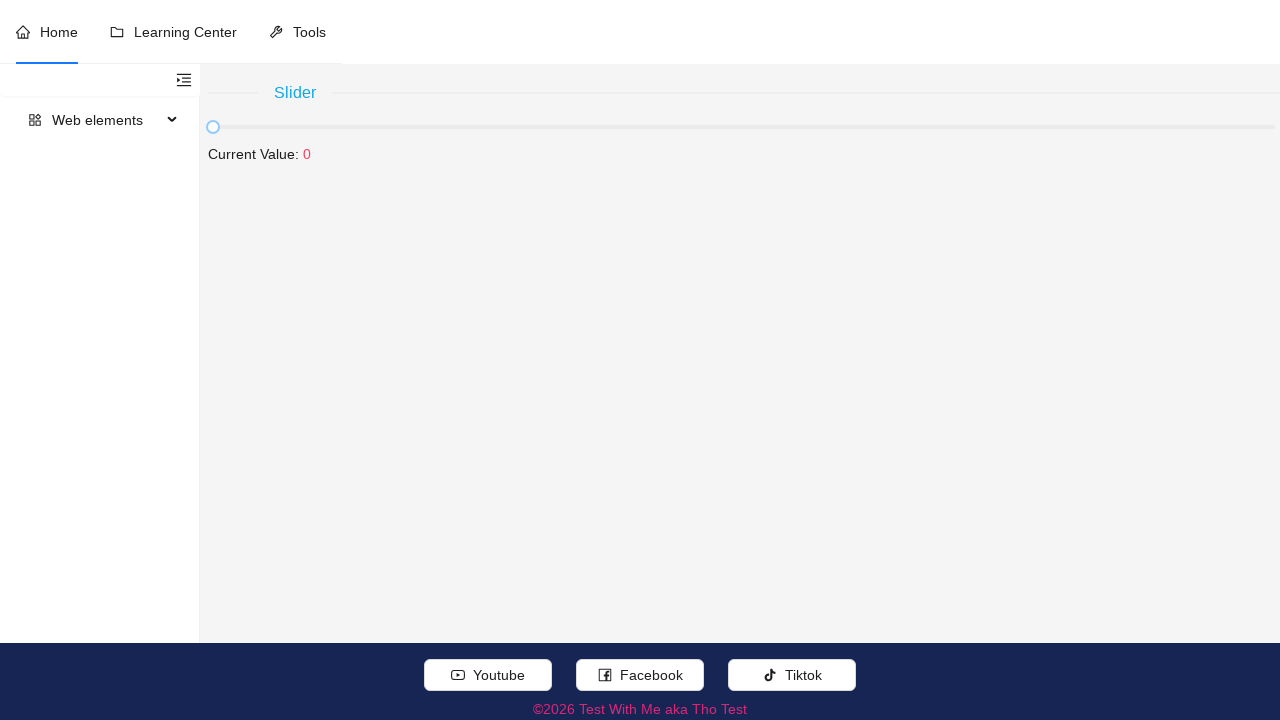

Located slider rail element using XPath
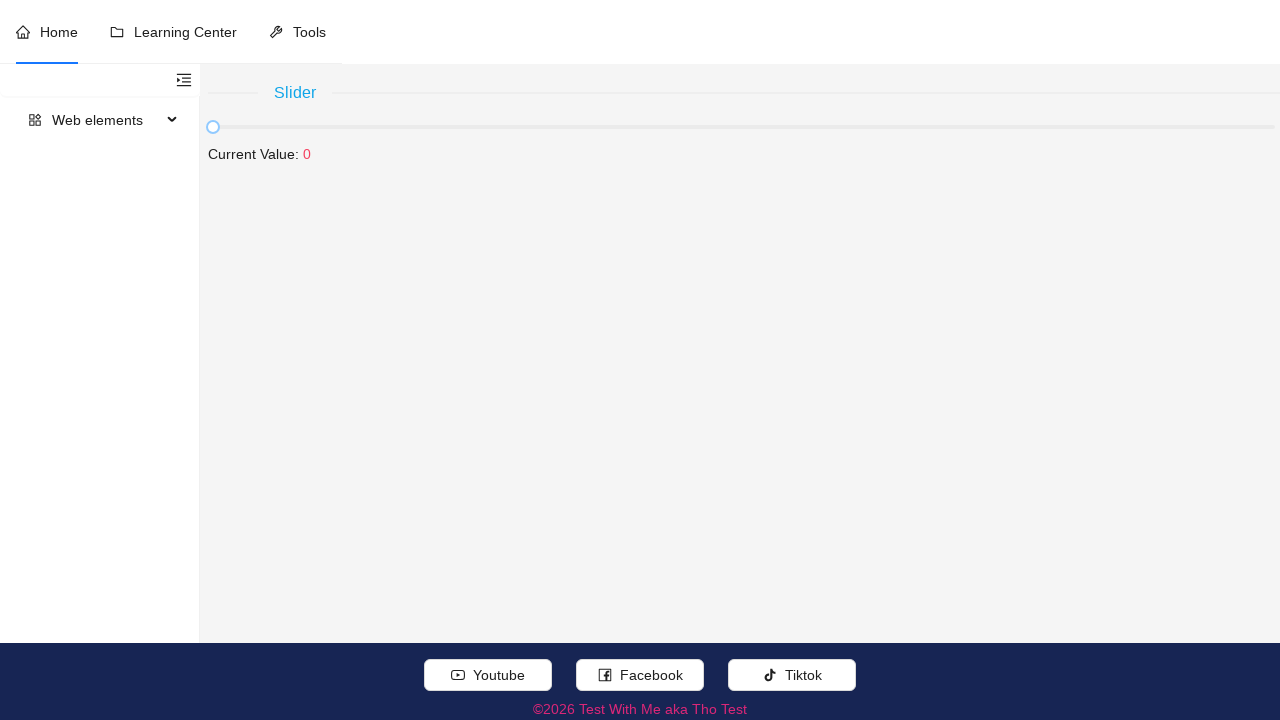

Retrieved slider bounding box dimensions
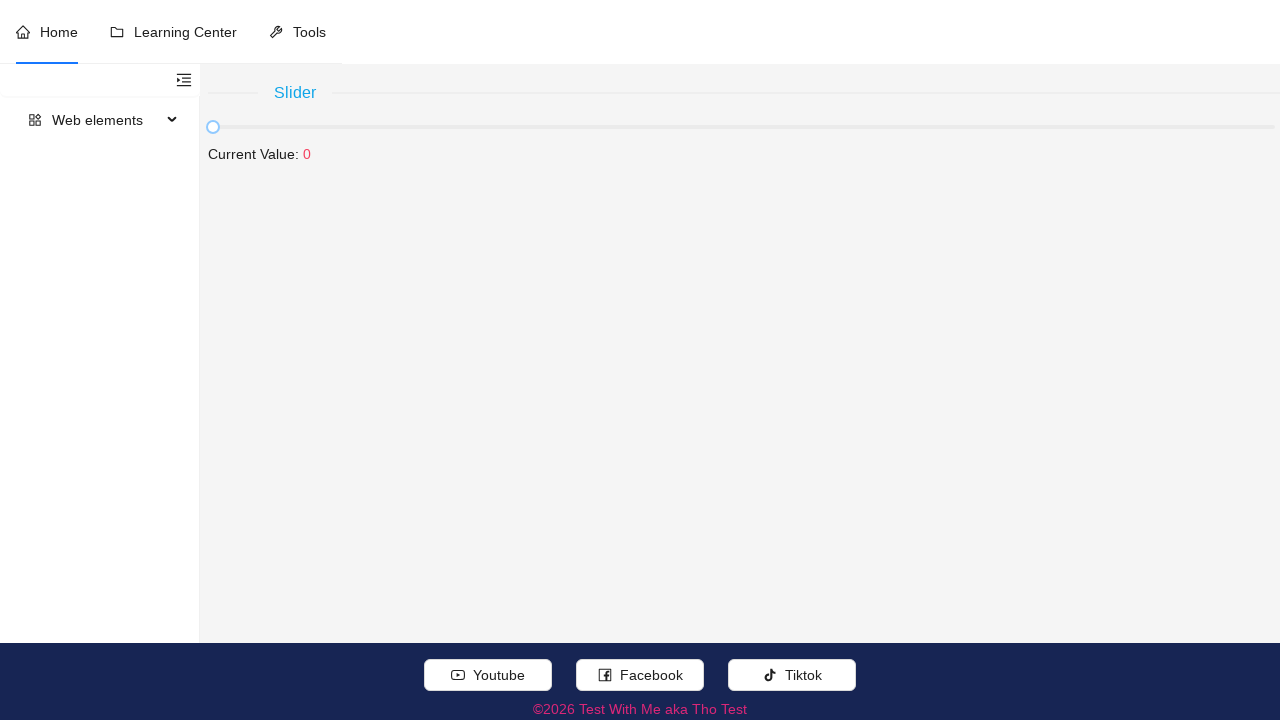

Hovered over slider element at (744, 127) on (//span[.//text()[normalize-space()='Slider']]/following::div[contains(concat(' 
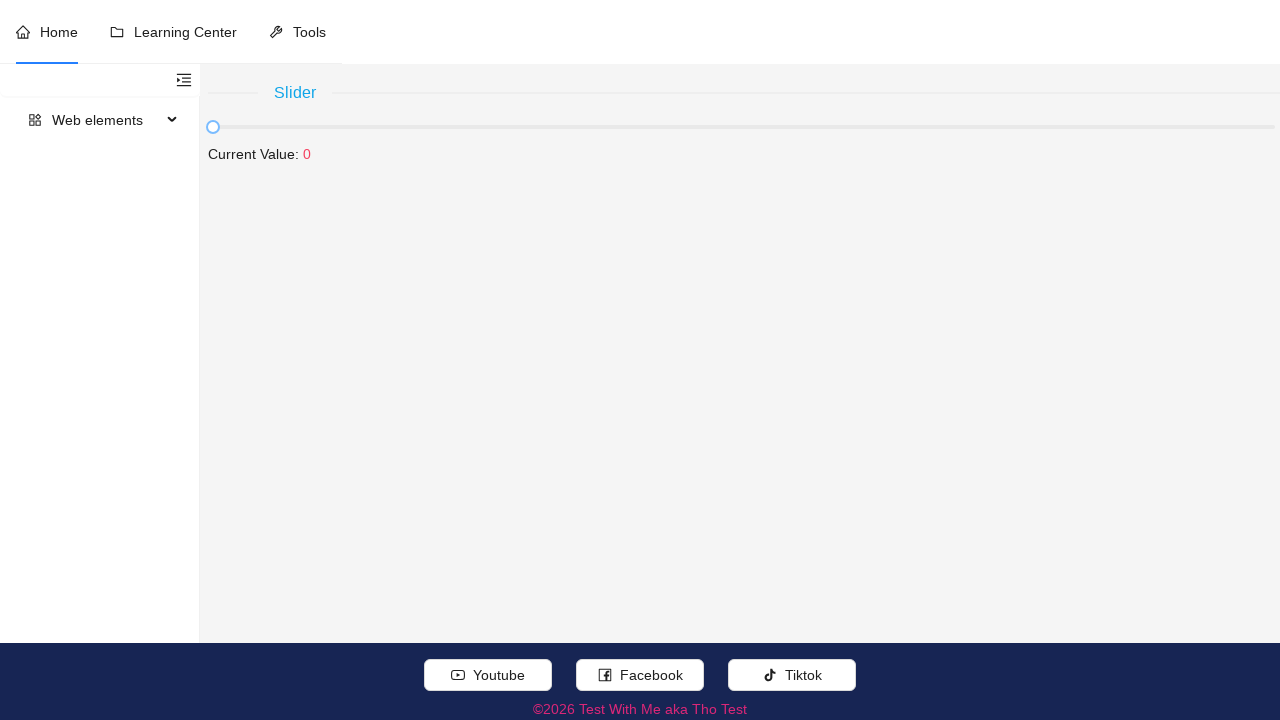

Moved mouse to slider start position at (213, 127)
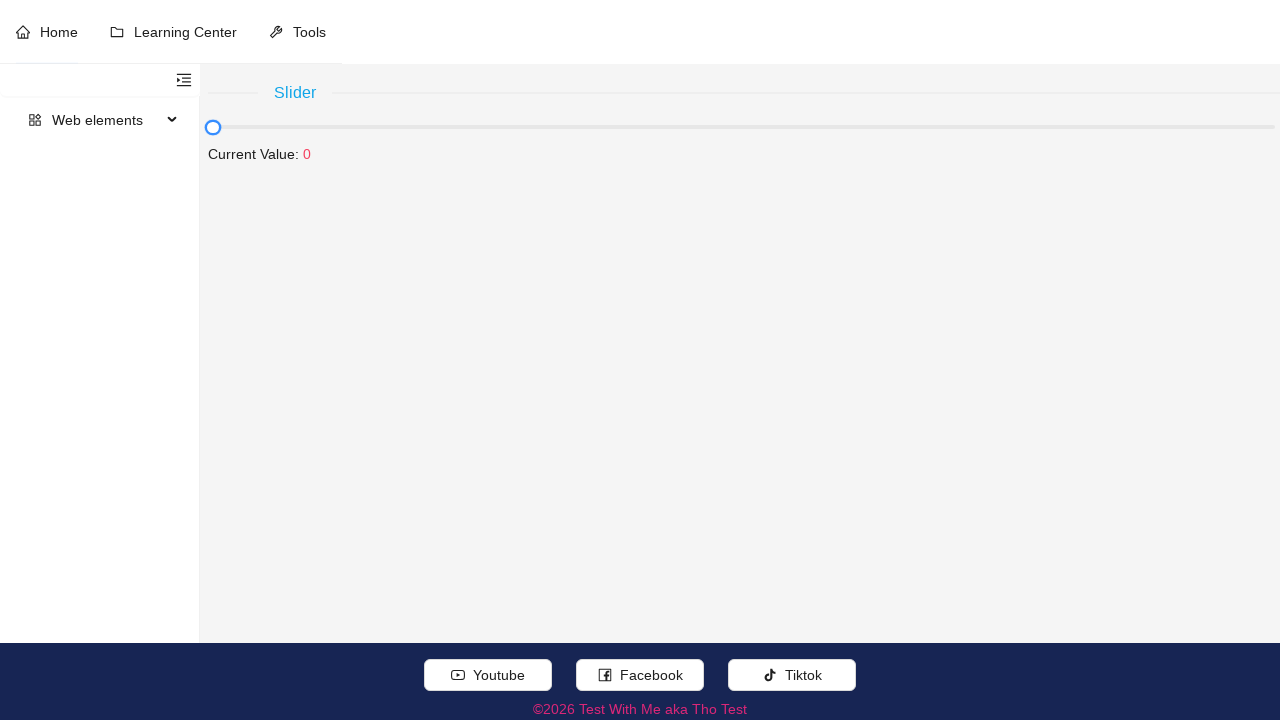

Pressed mouse button down to begin dragging at (213, 127)
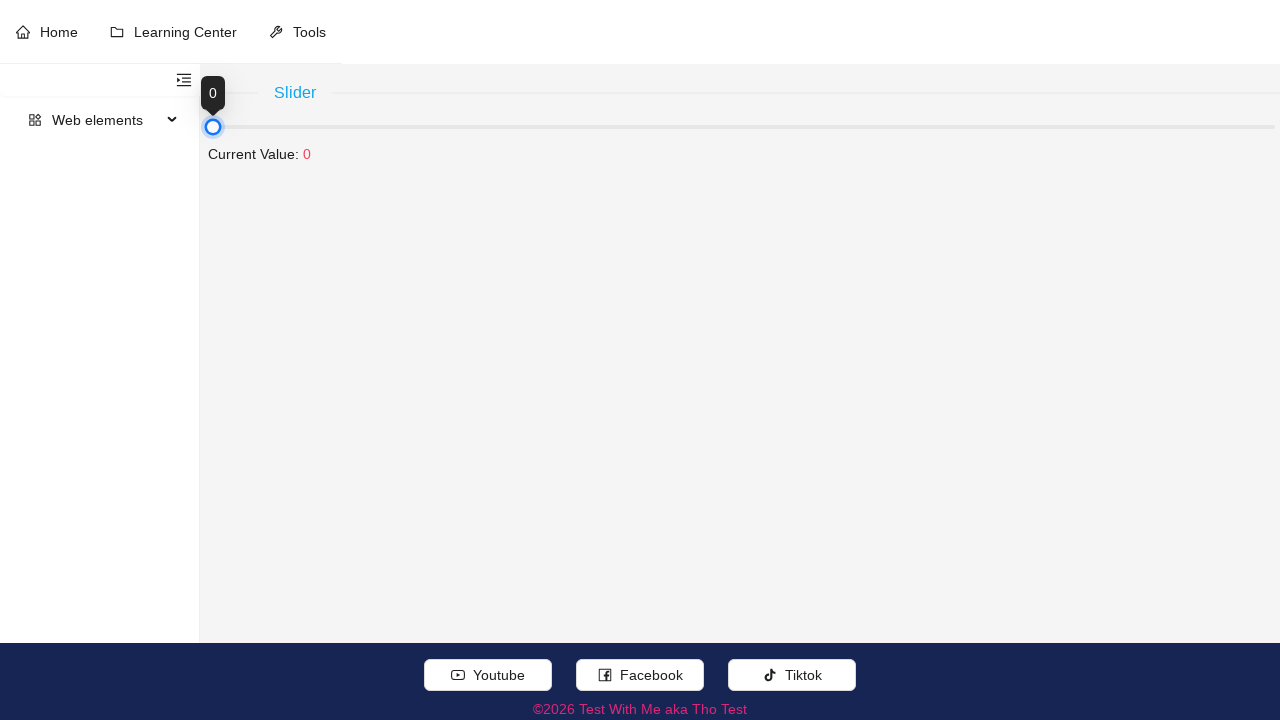

Dragged slider handle to 45% position at (691, 127)
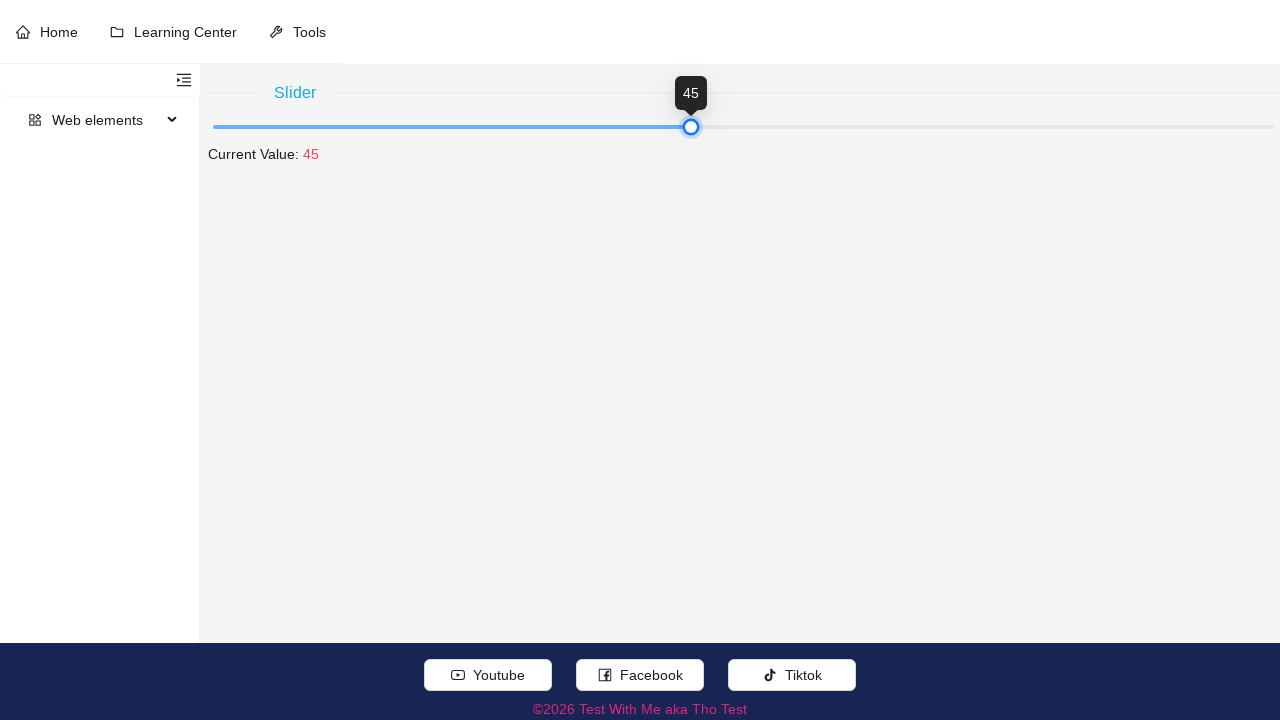

Released mouse button to complete slider drag at (691, 127)
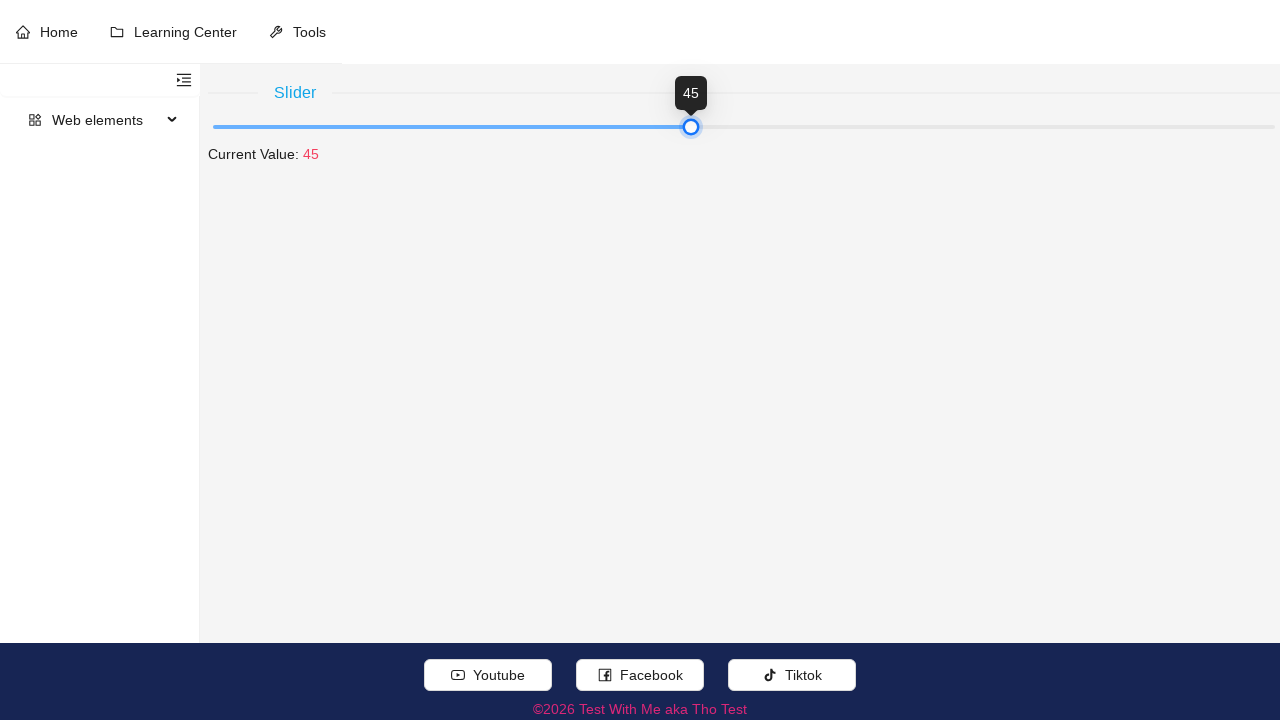

Verified slider value displays 'Current Value: 45'
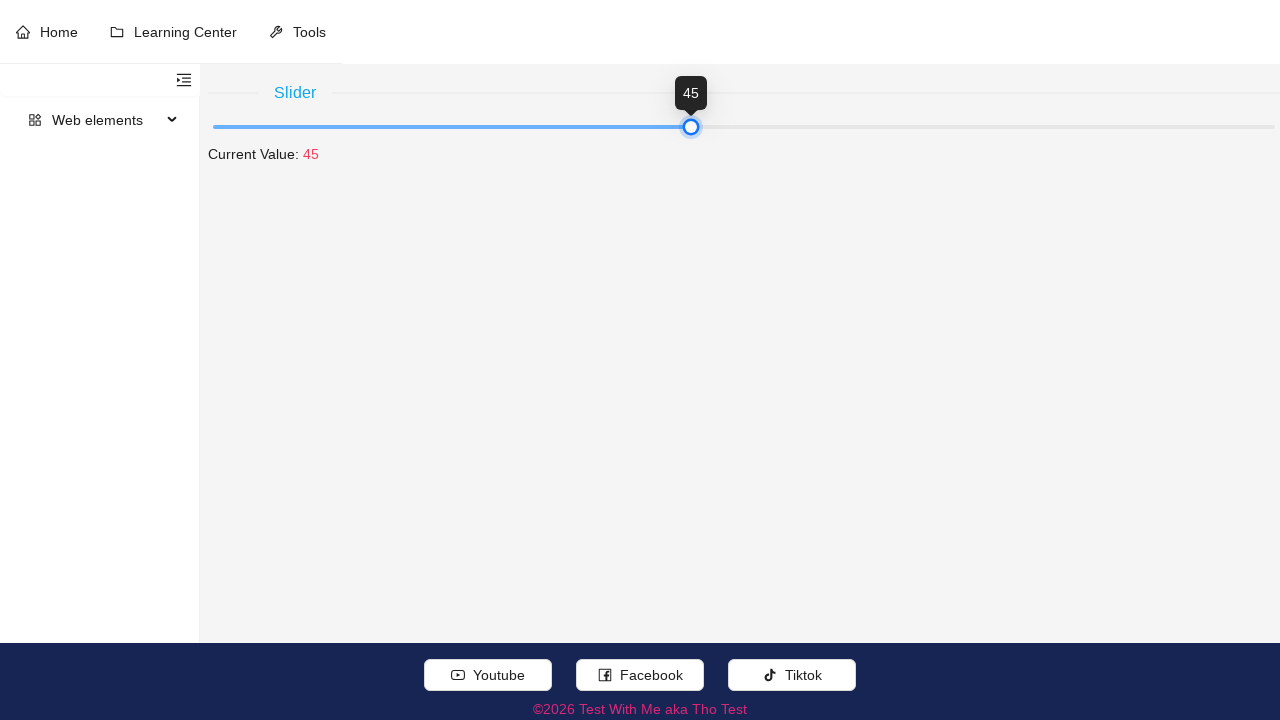

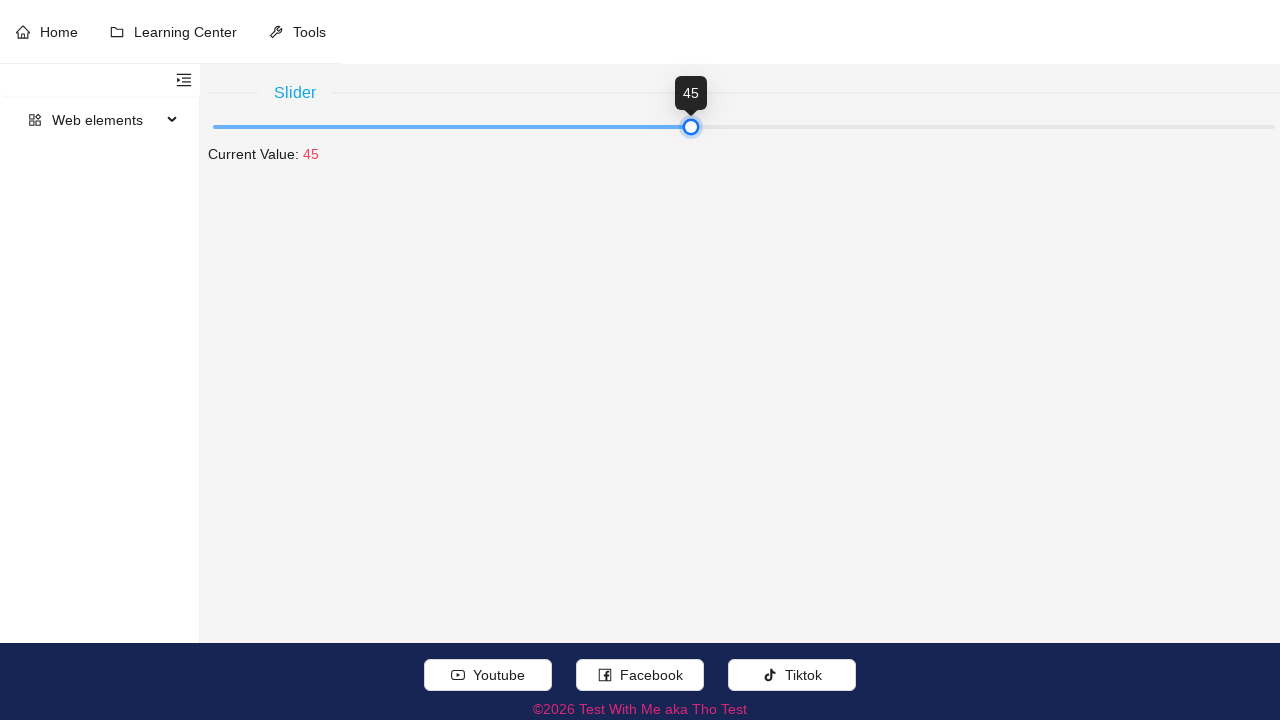